Tests drag and drop functionality by dragging element from column A and dropping it onto column B on a demo page.

Starting URL: https://the-internet.herokuapp.com/drag_and_drop

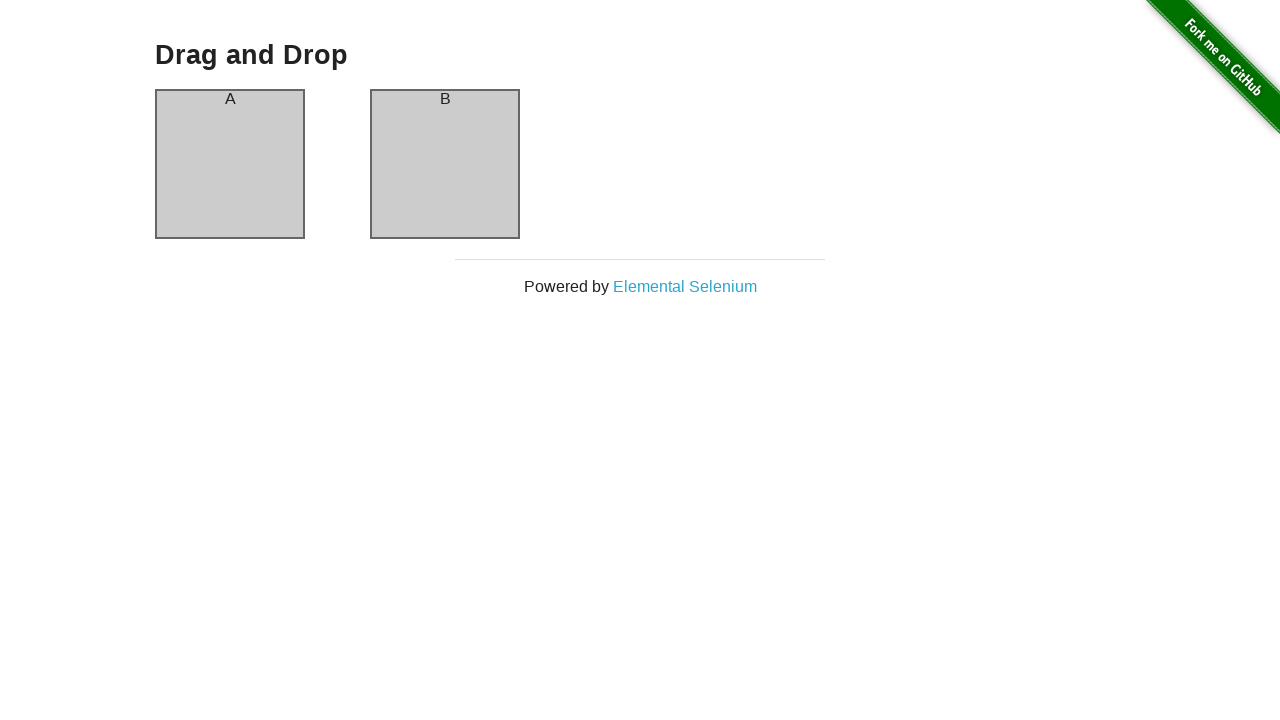

Navigated to drag and drop demo page
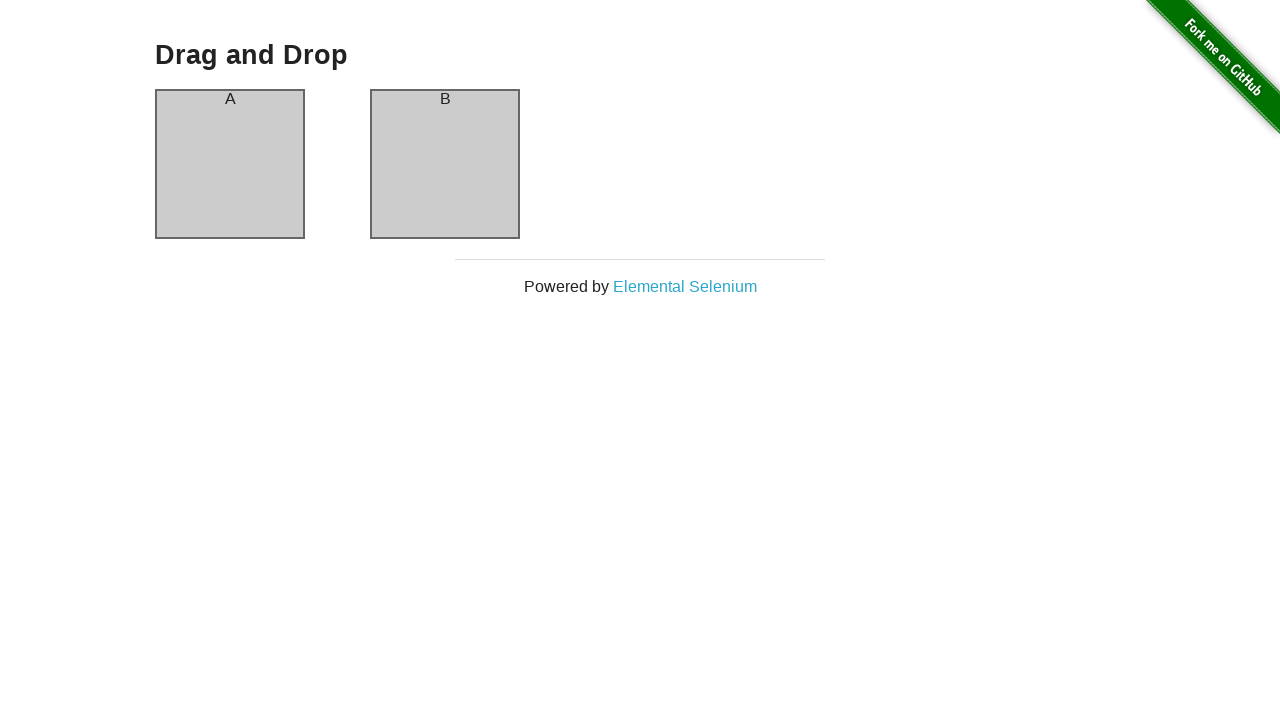

Located source element in column A
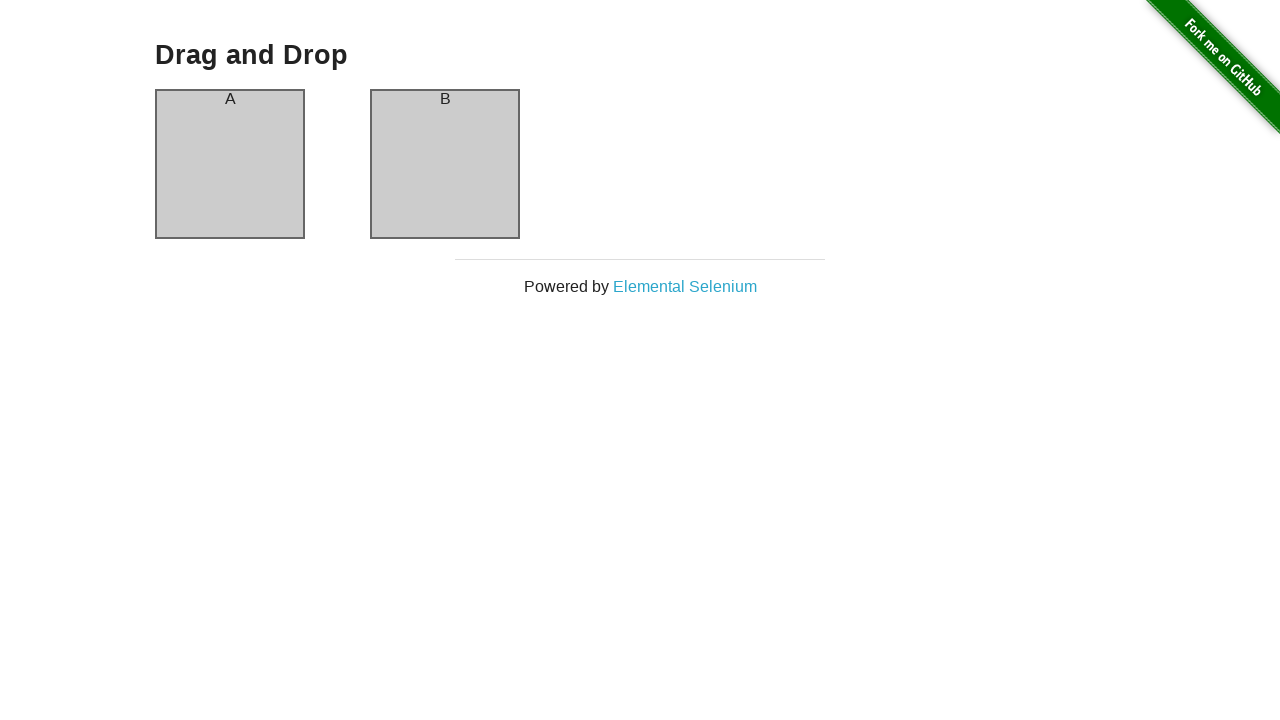

Located target element in column B
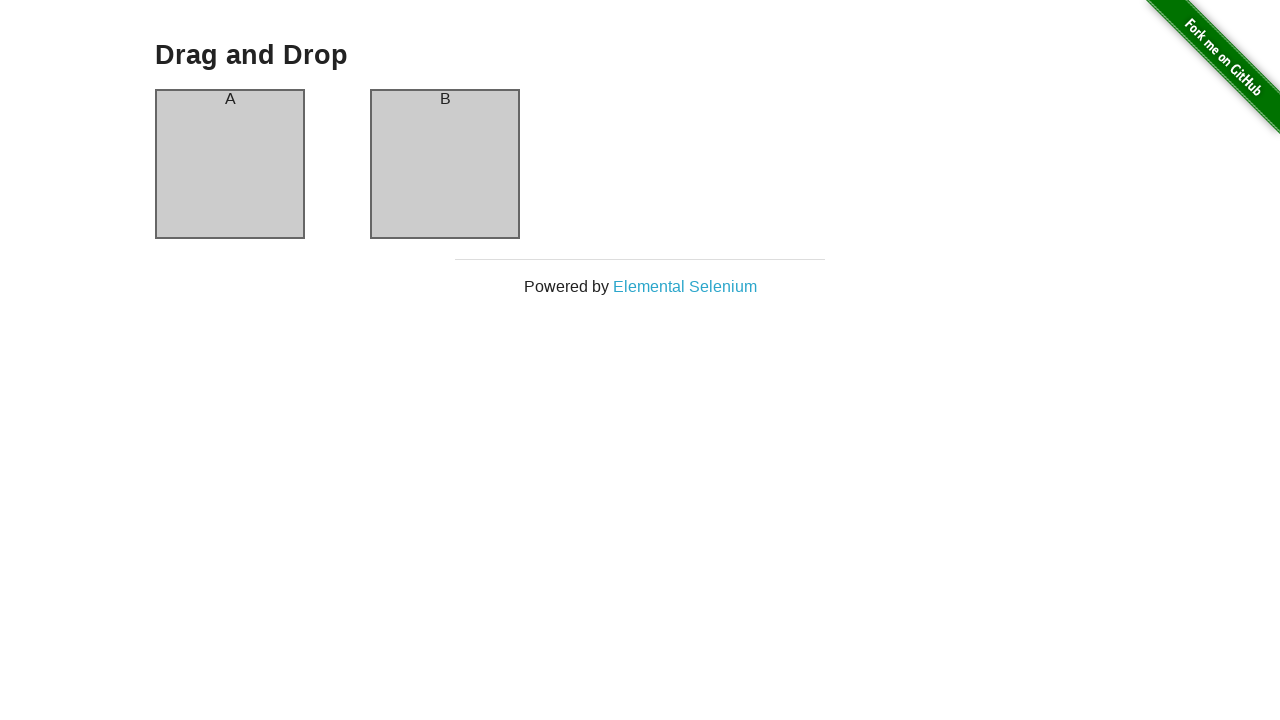

Dragged element from column A and dropped onto column B at (445, 164)
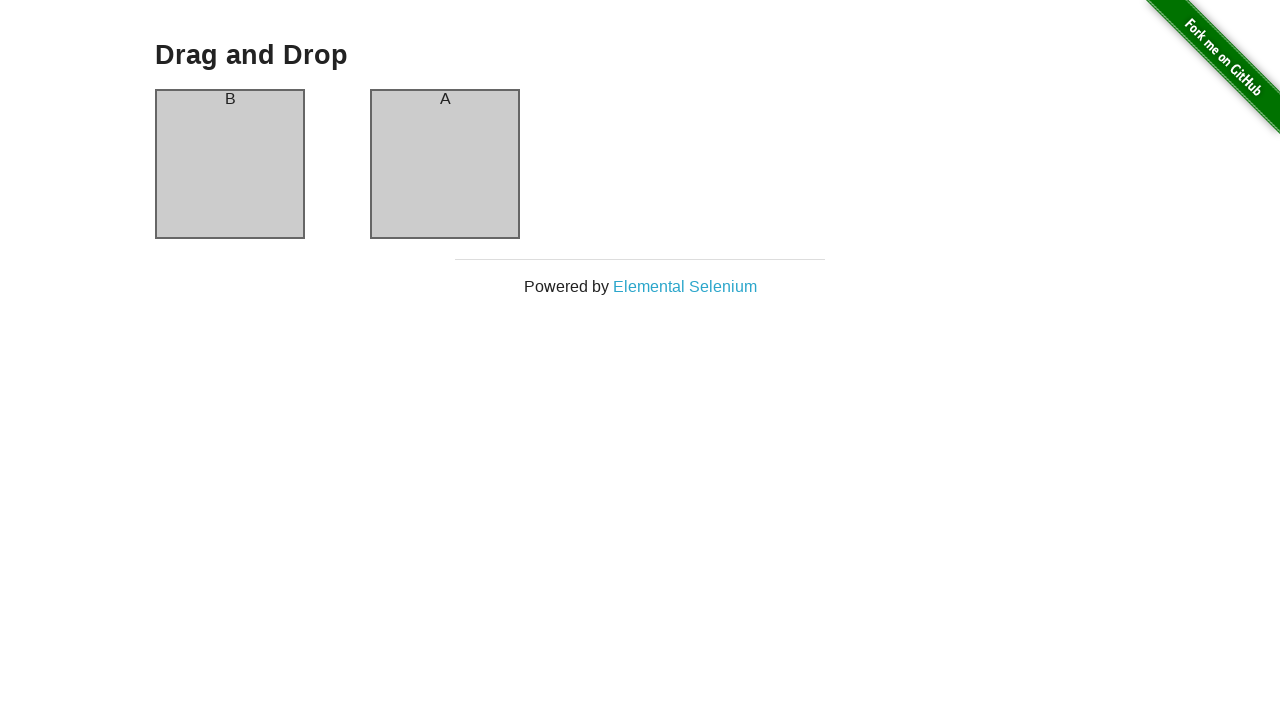

Waited for drag and drop animation to complete
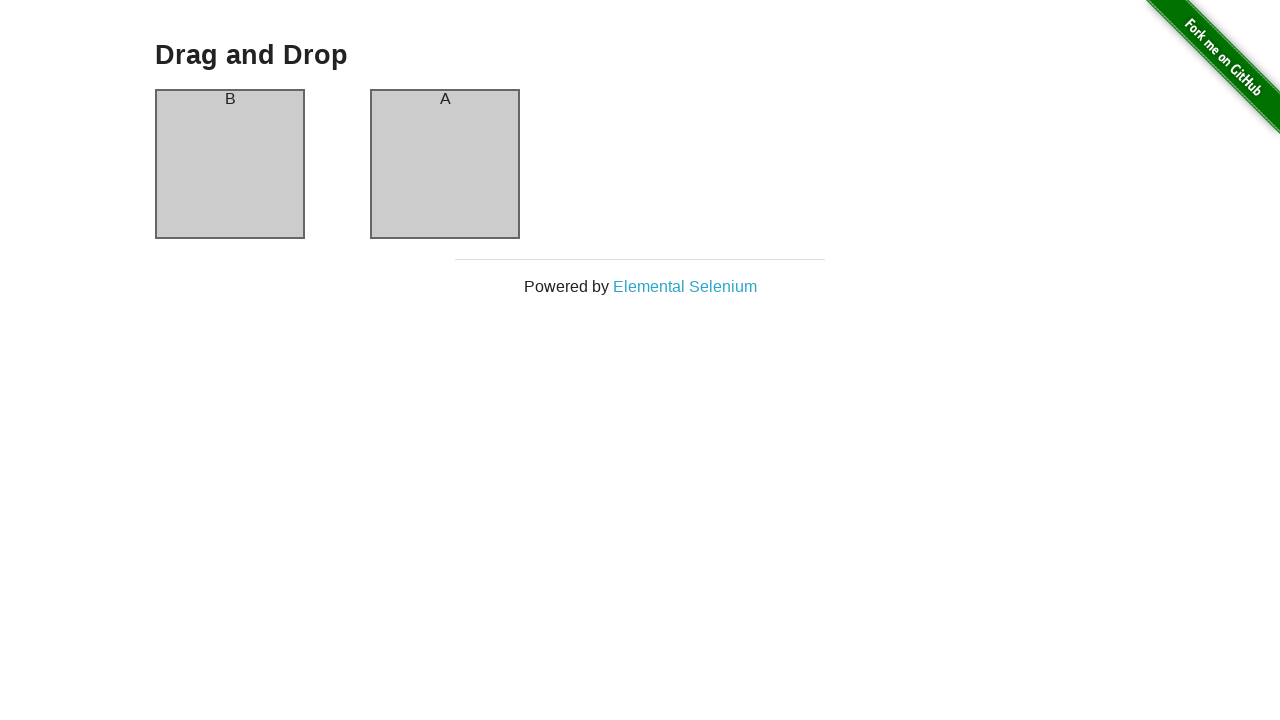

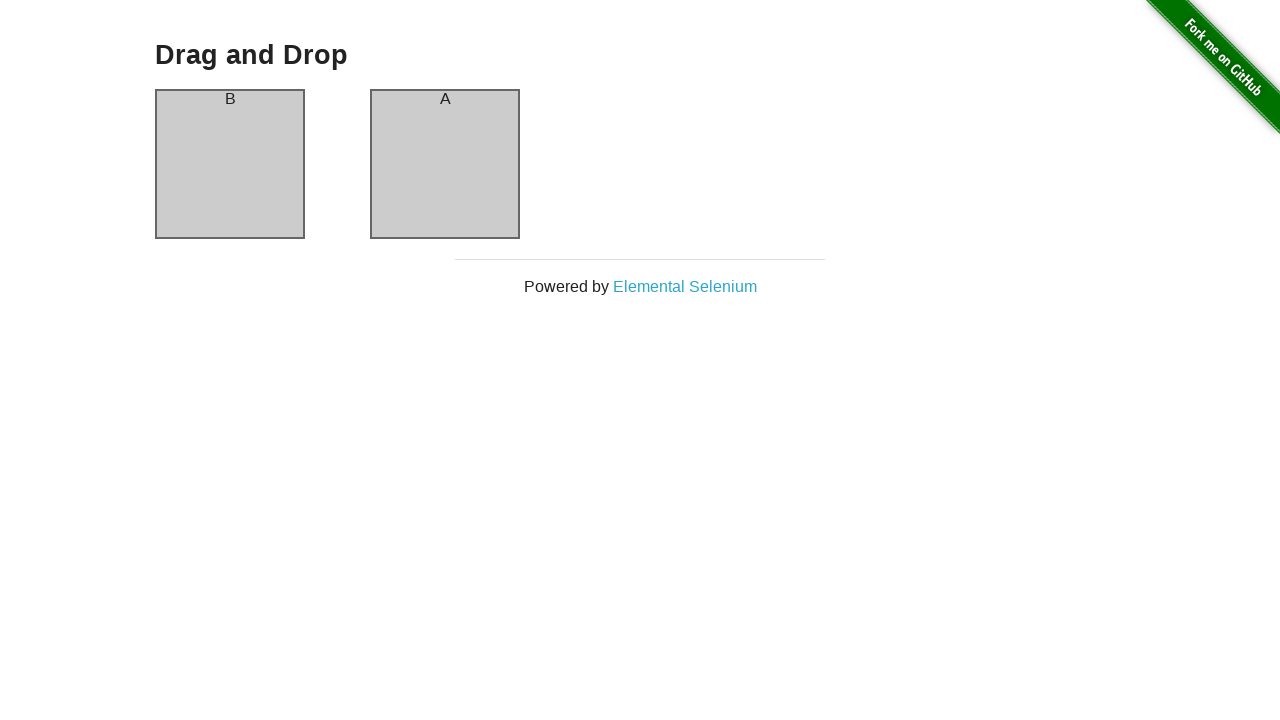